Tests switching between filter views to display all items

Starting URL: https://demo.playwright.dev/todomvc

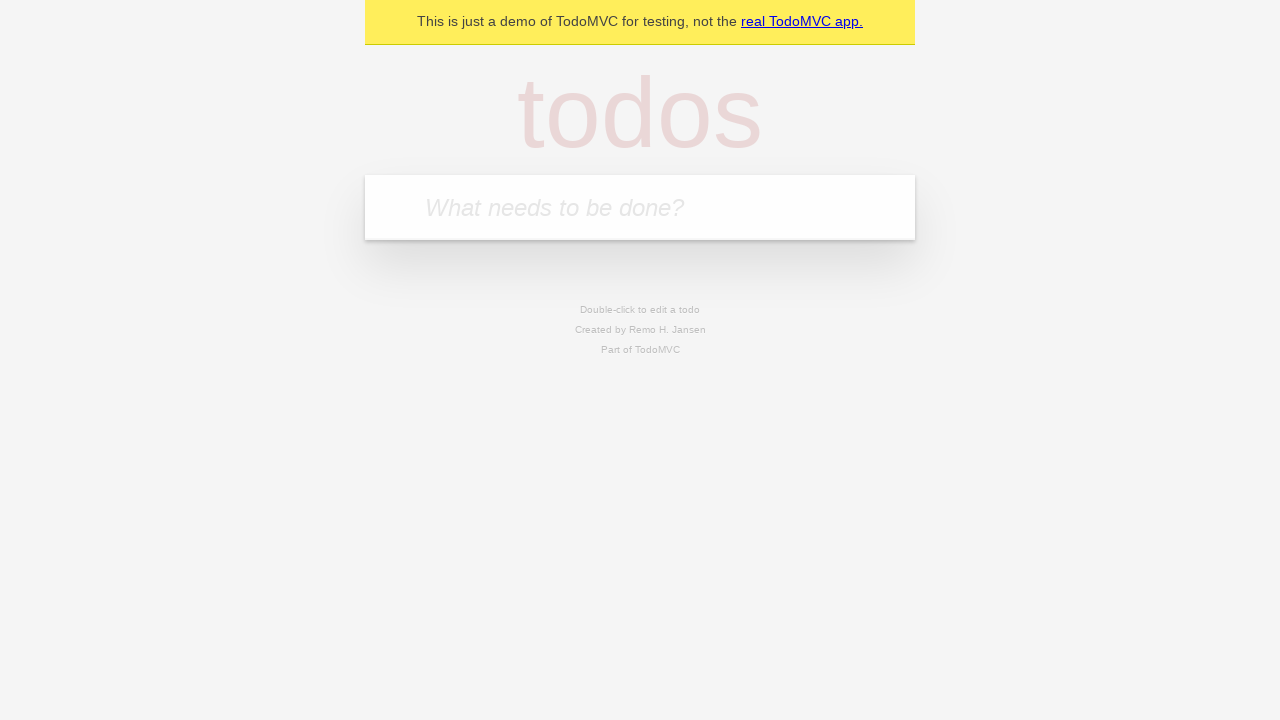

Filled new todo field with 'buy some cheese' on .new-todo
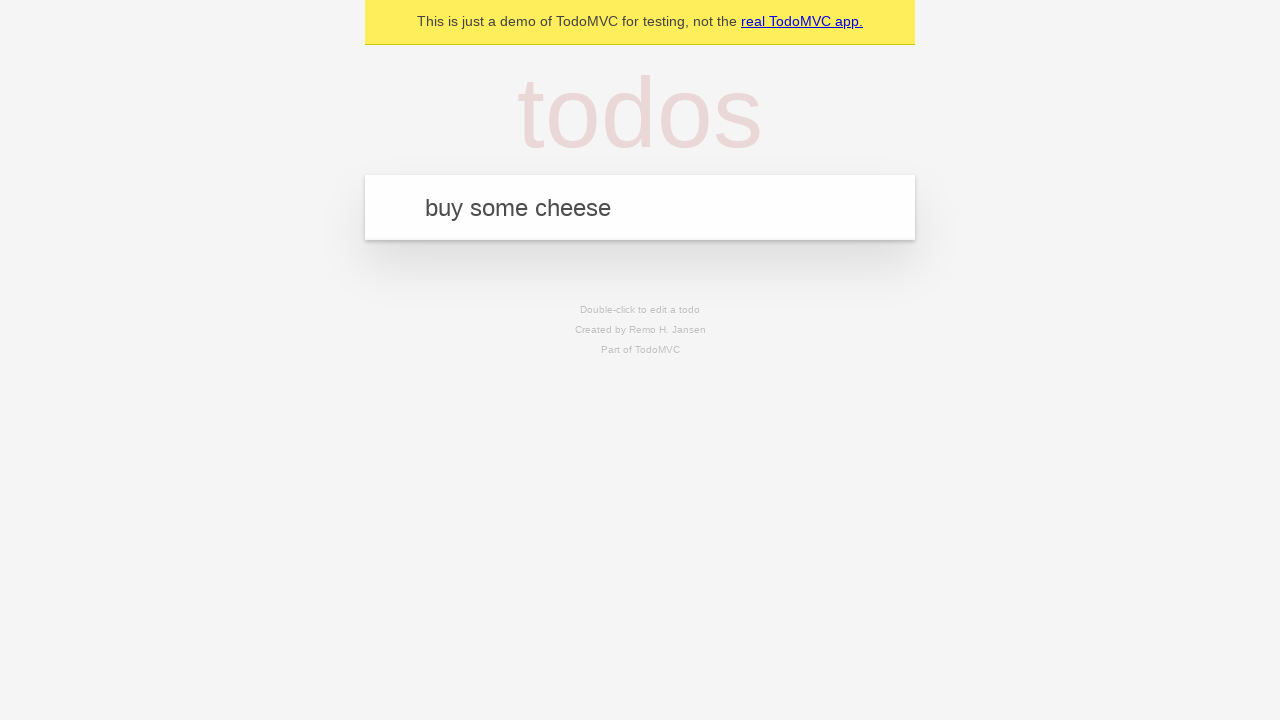

Pressed Enter to create first todo item on .new-todo
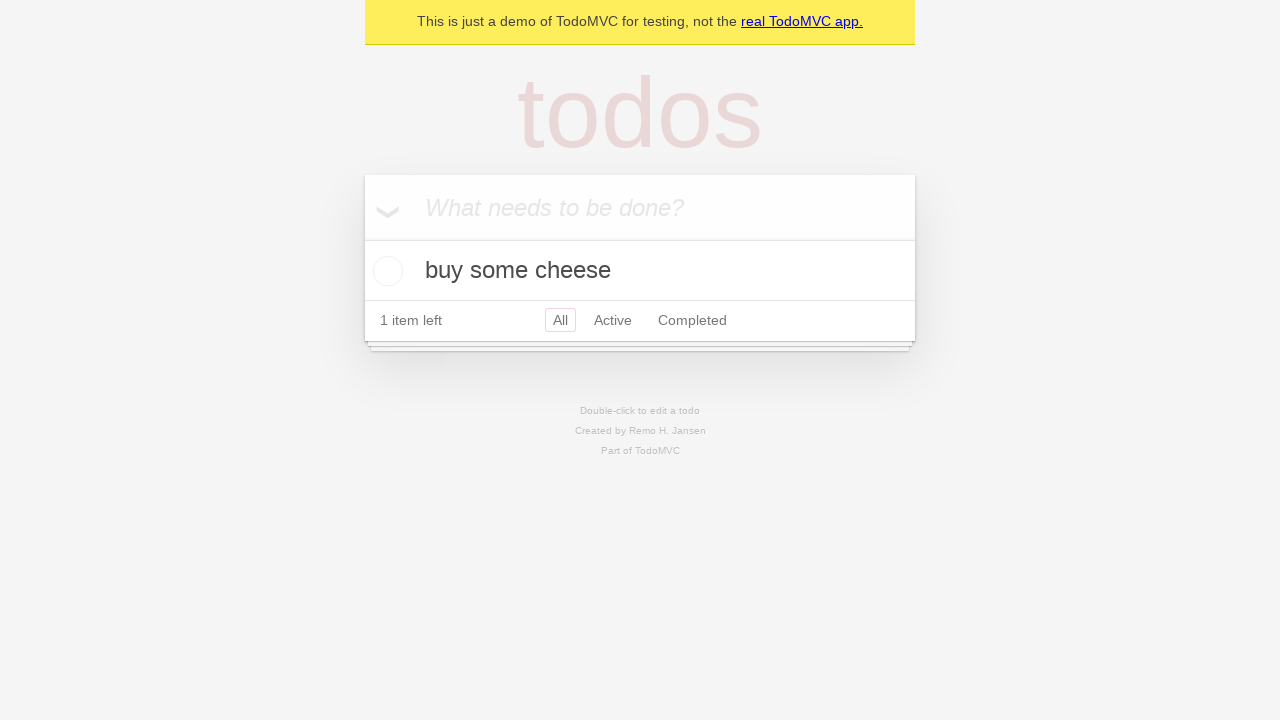

Filled new todo field with 'feed the cat' on .new-todo
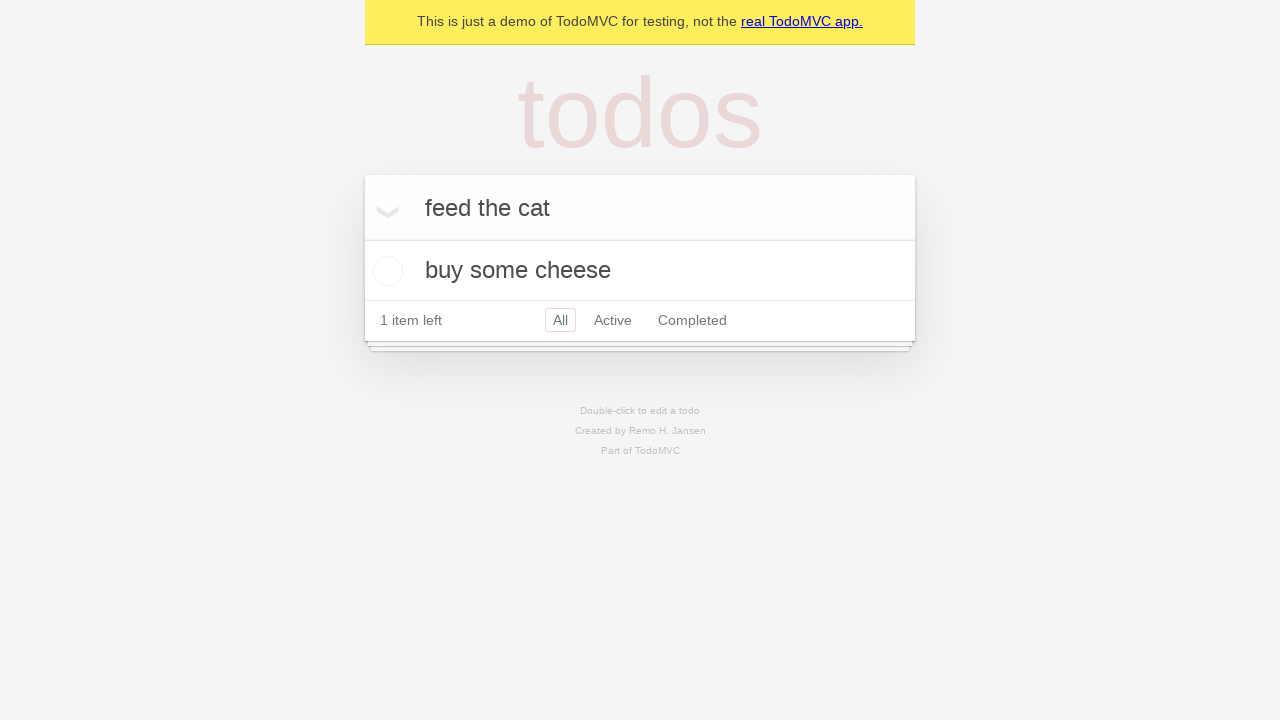

Pressed Enter to create second todo item on .new-todo
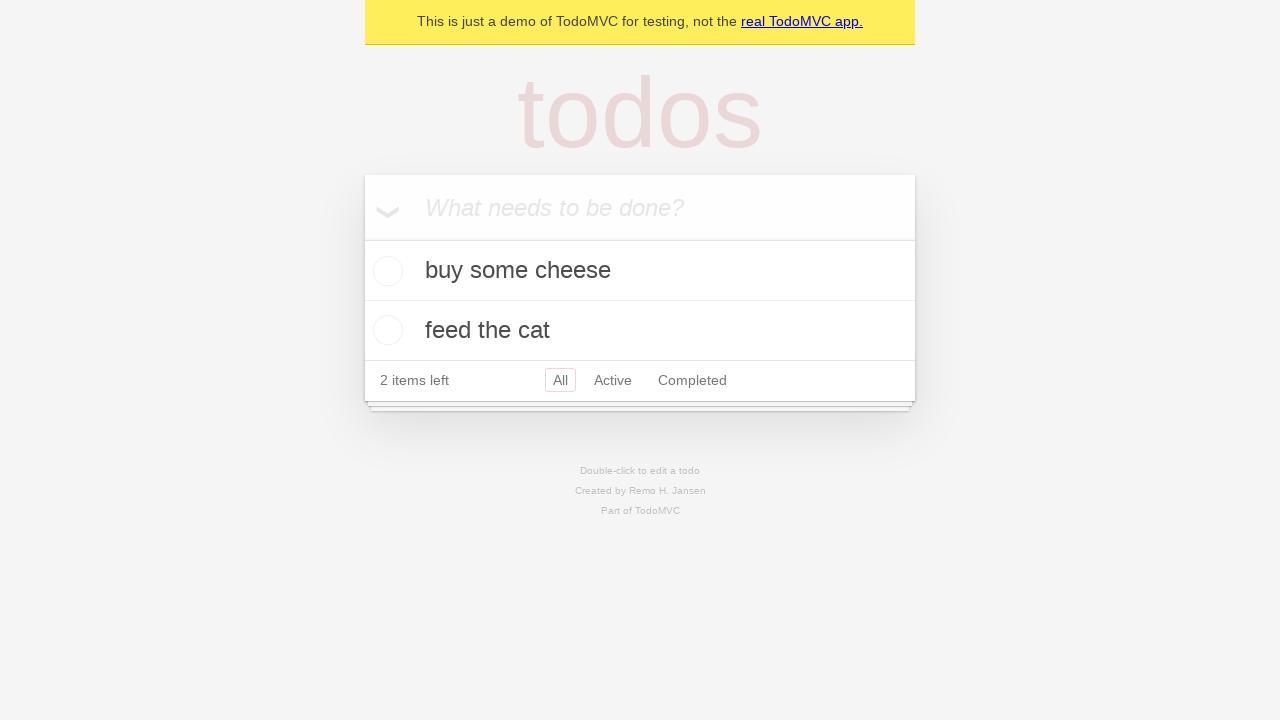

Filled new todo field with 'book a doctors appointment' on .new-todo
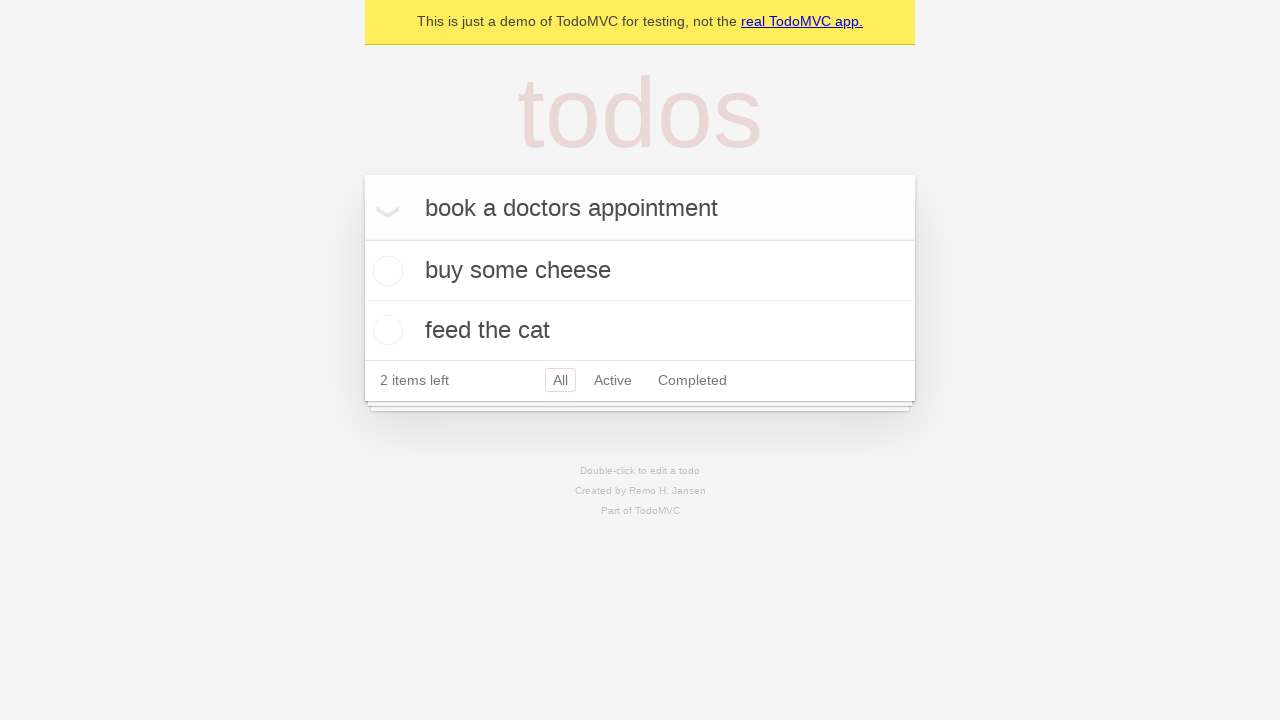

Pressed Enter to create third todo item on .new-todo
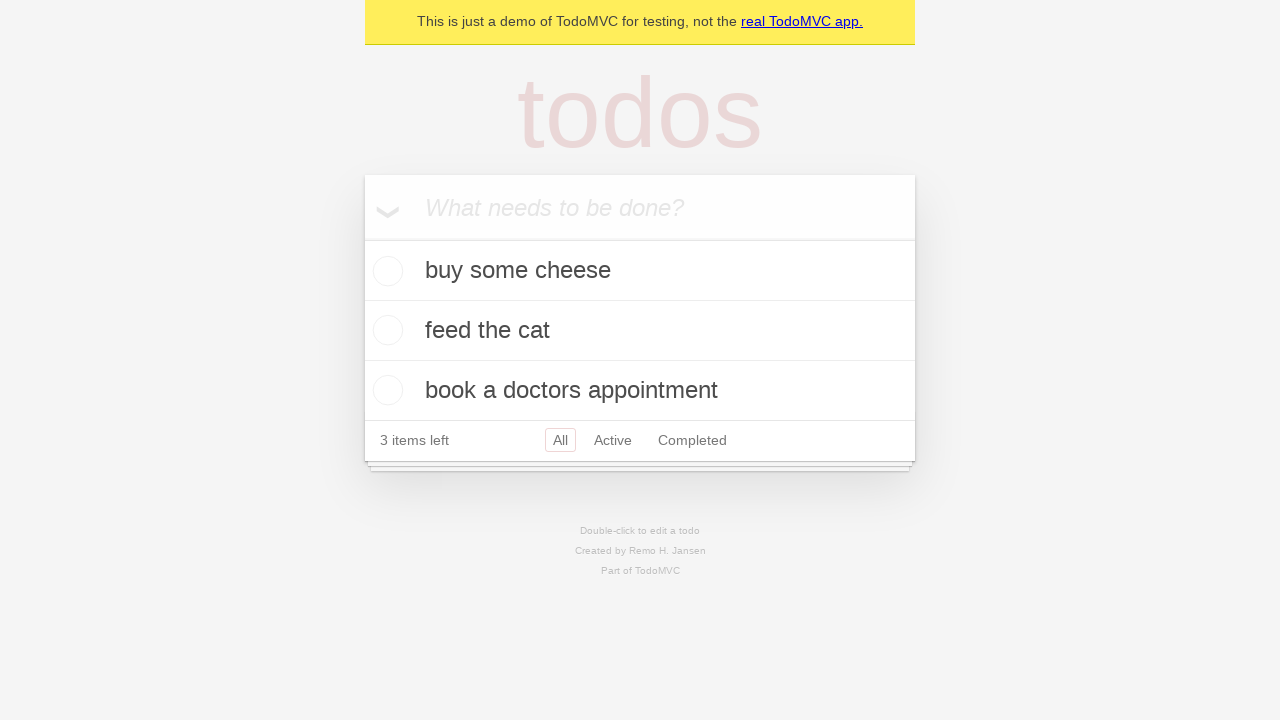

Checked second todo item to mark it as completed at (385, 330) on .todo-list li .toggle >> nth=1
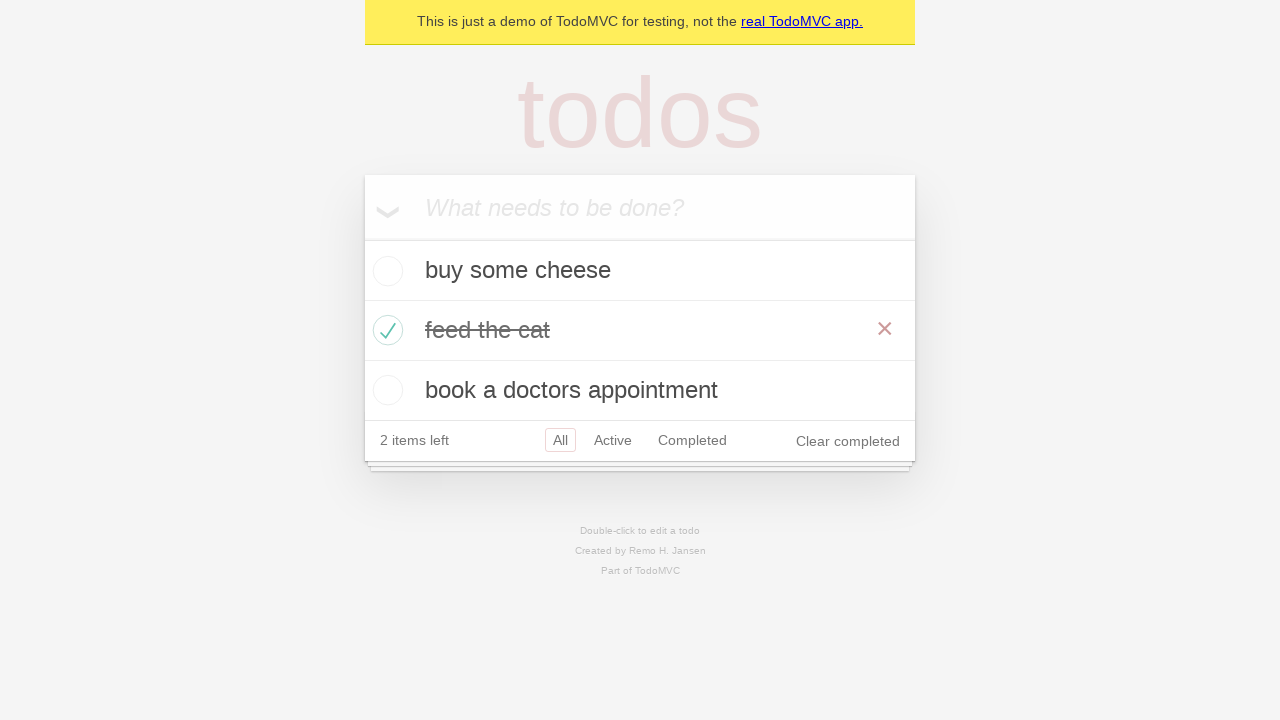

Clicked Active filter to display only active items at (613, 440) on .filters >> text=Active
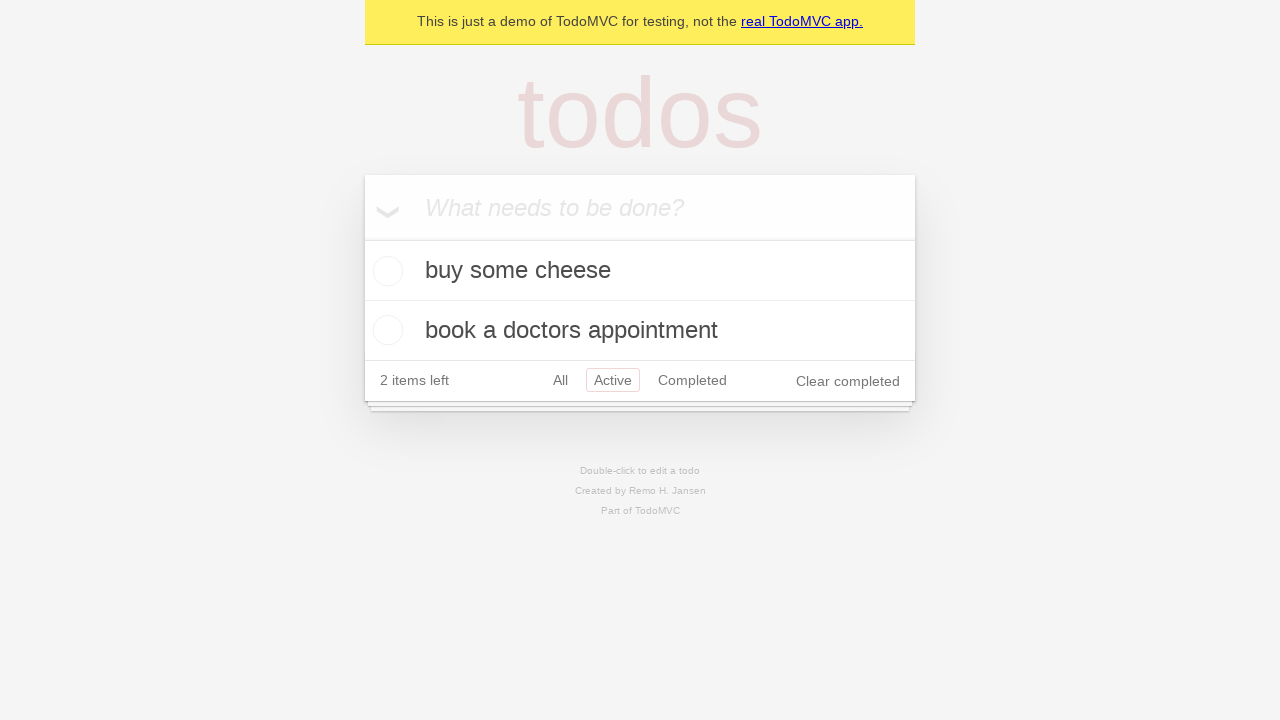

Clicked Completed filter to display only completed items at (692, 380) on .filters >> text=Completed
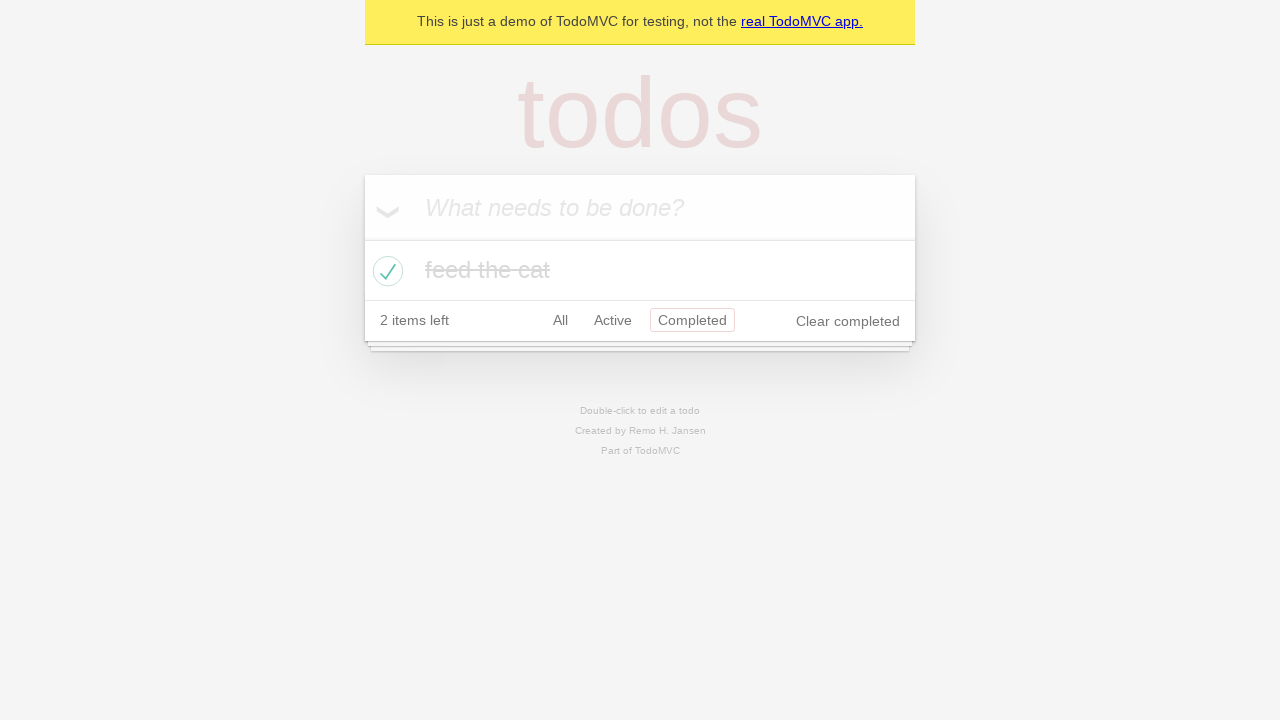

Clicked All filter to display all items at (560, 320) on .filters >> text=All
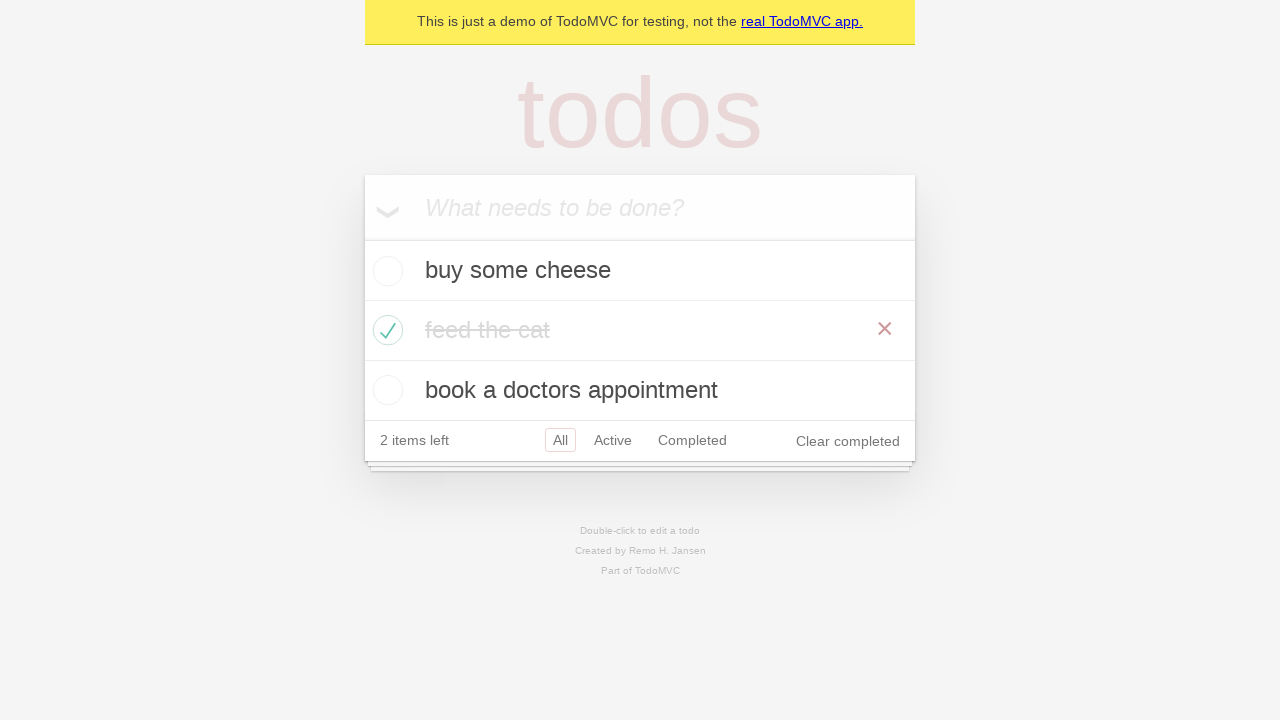

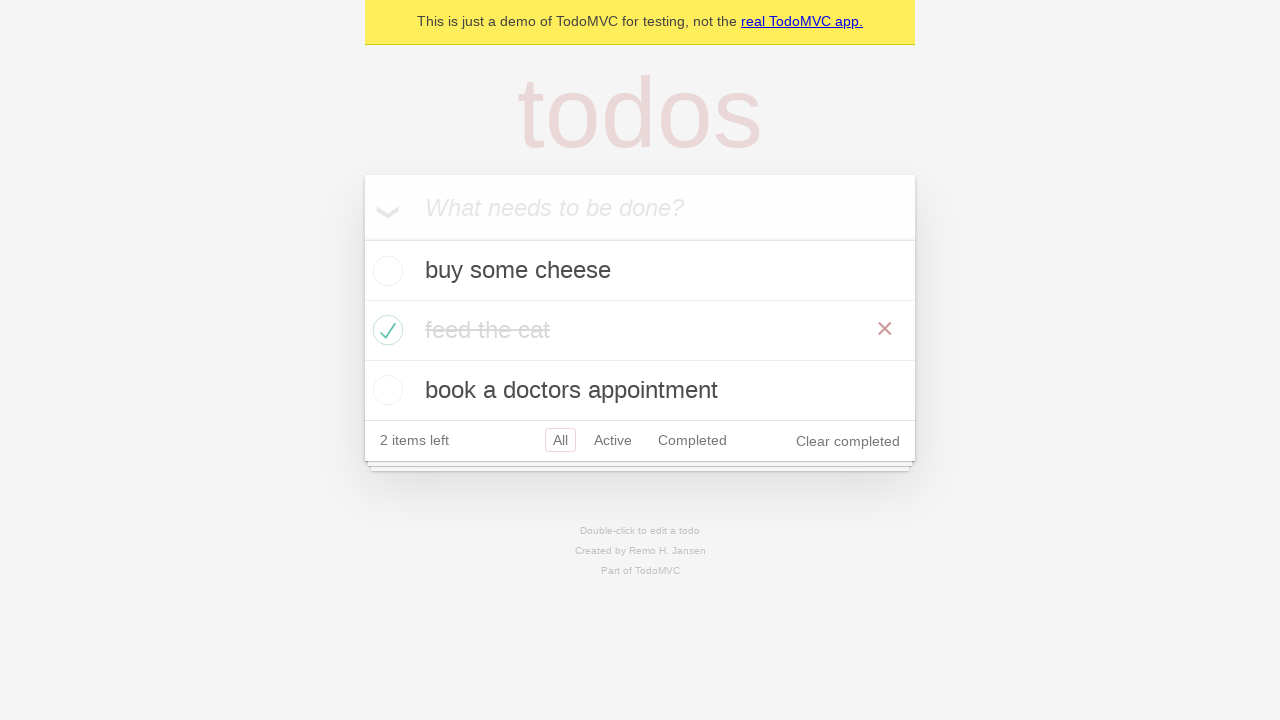